Tests form validation on VWO's free trial page by entering an invalid email address, checking the GDPR consent checkbox, and verifying the error message displayed

Starting URL: https://vwo.com/free-trial/

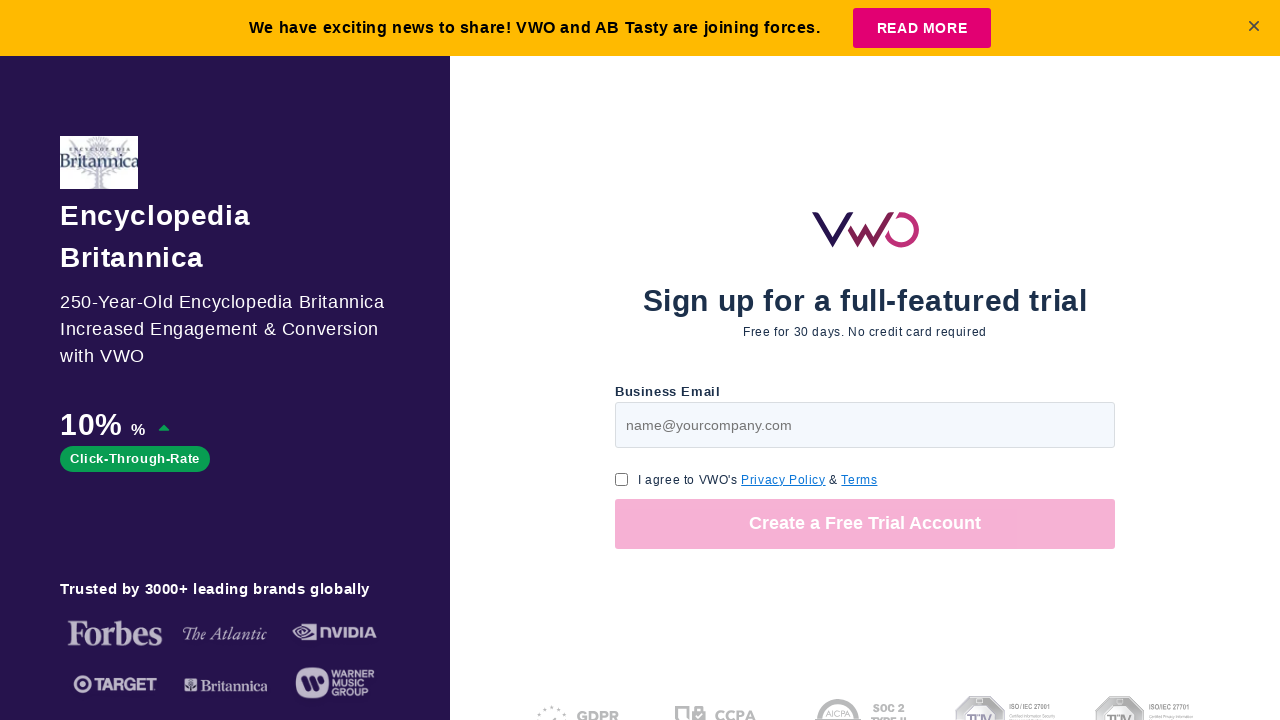

Navigated to VWO free trial page
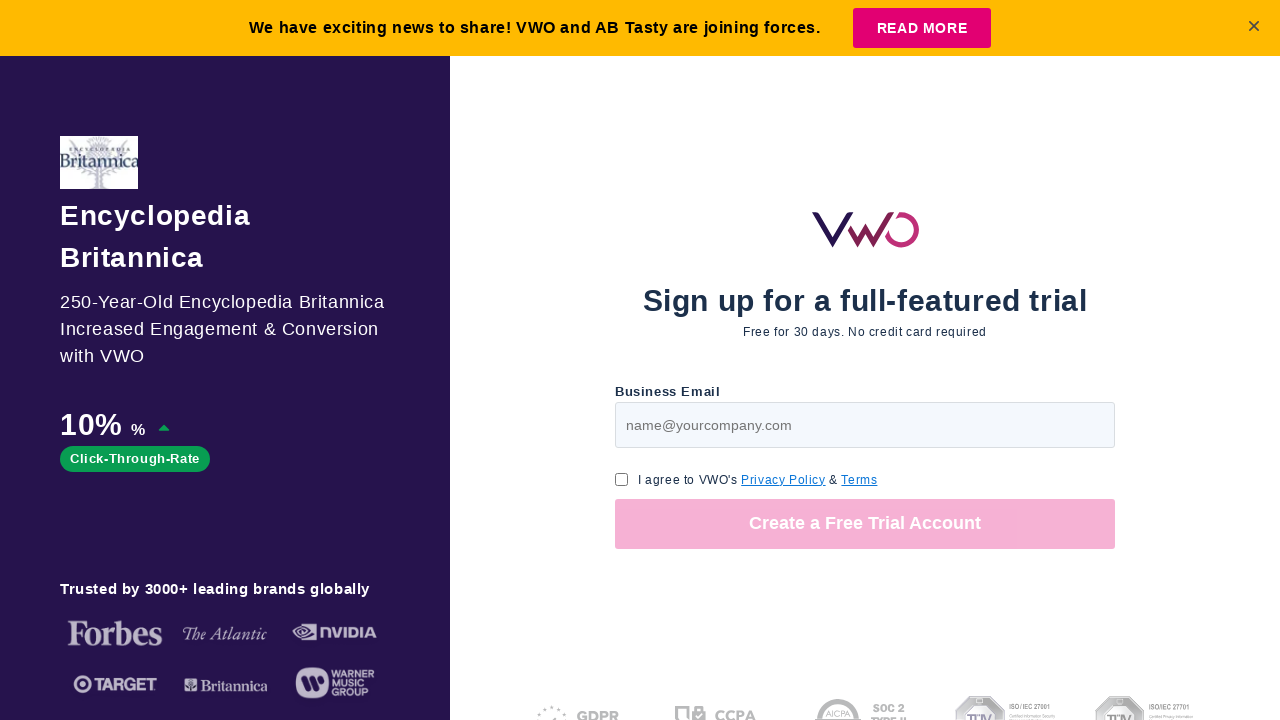

Filled email field with invalid email address 'fwfwgewgw' on #page-v1-step1-email
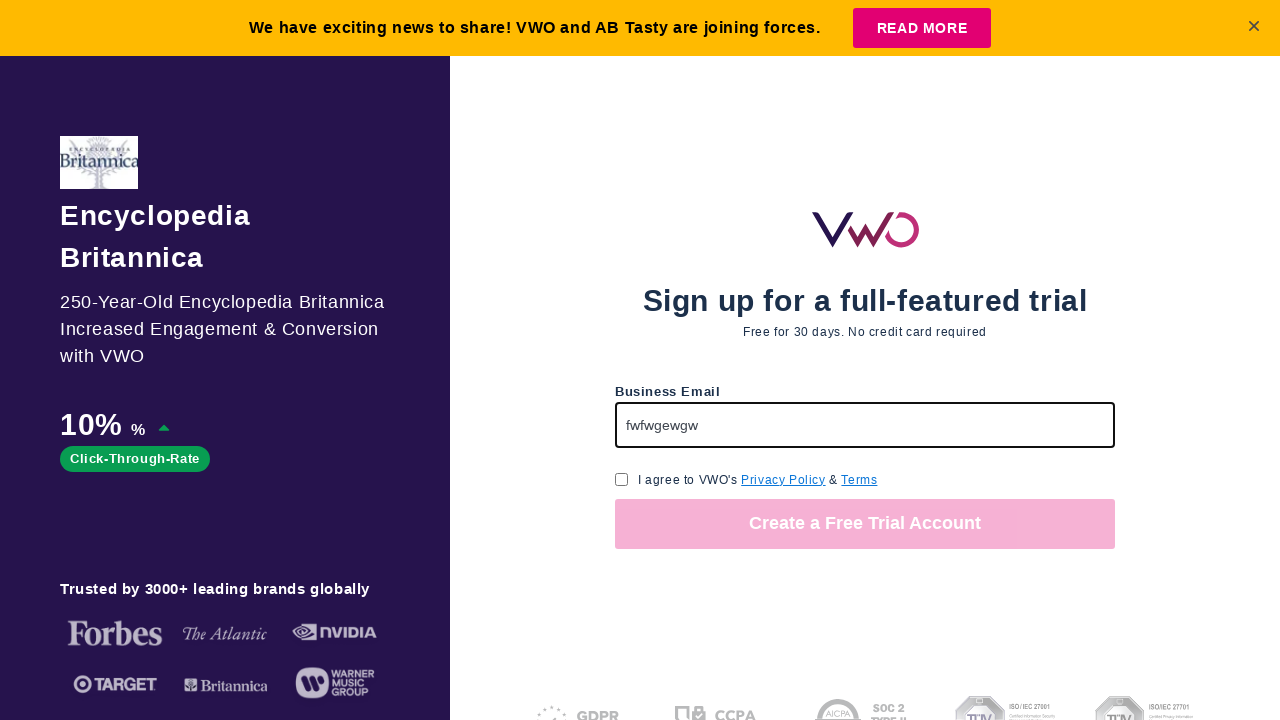

Checked GDPR consent checkbox at (622, 479) on input[name='gdpr_consent_checkbox']
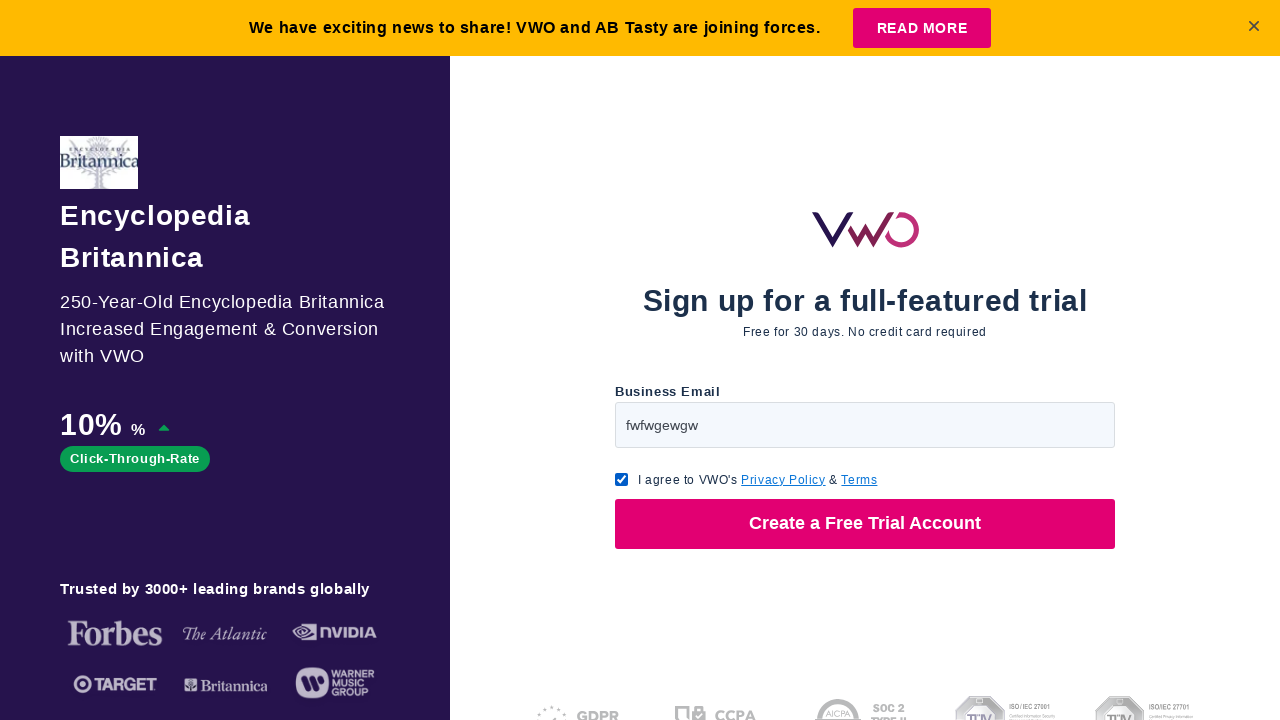

Clicked the submit button at (865, 524) on button >> nth=0
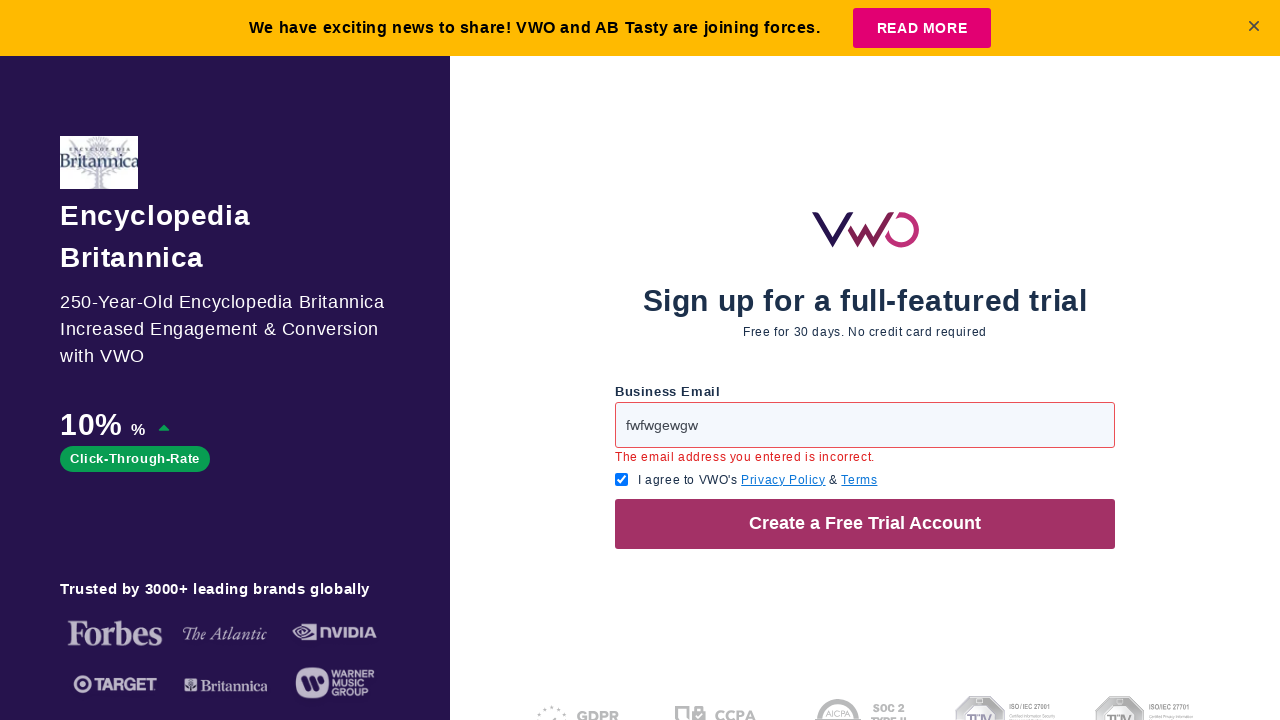

Error message element appeared
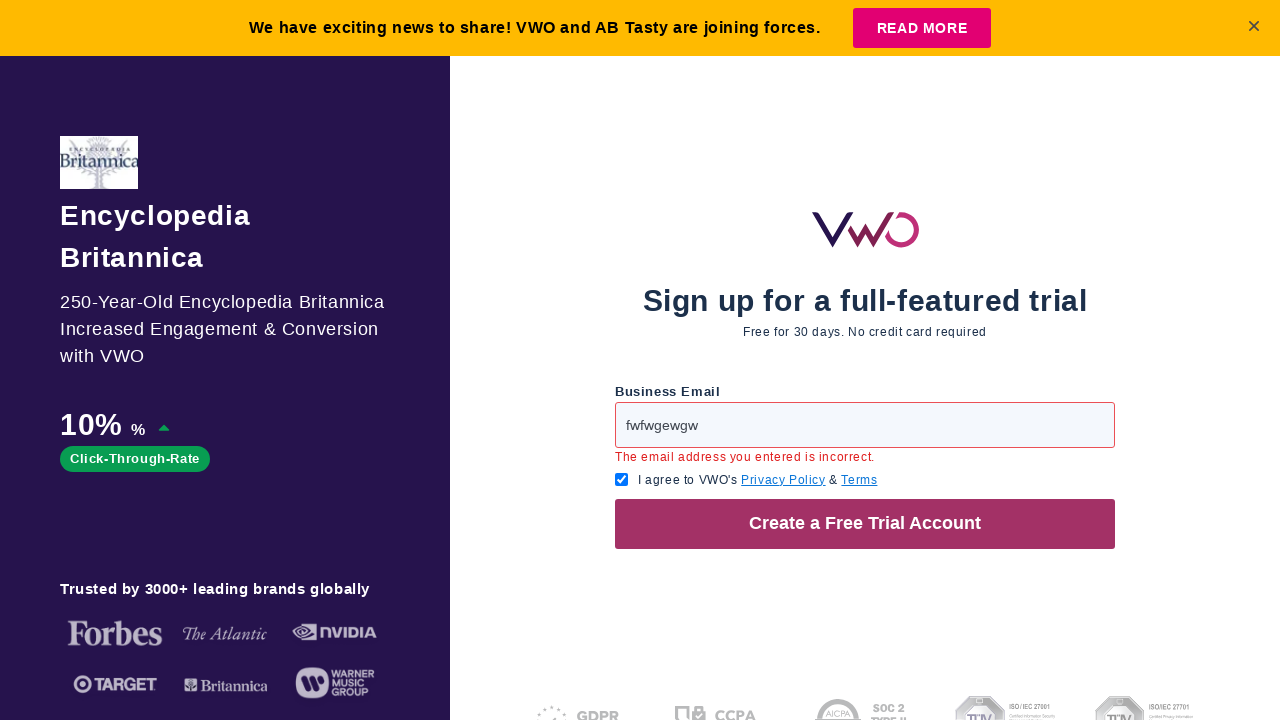

Verified error message: 'The email address you entered is incorrect.'
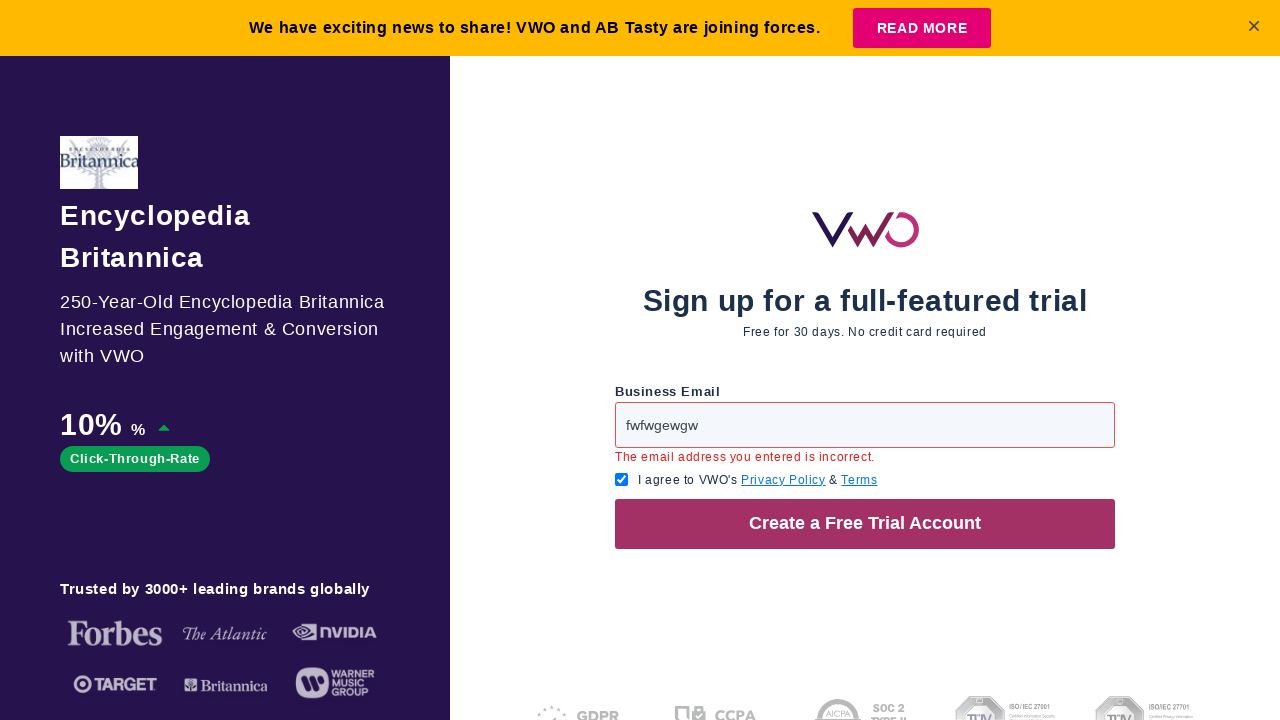

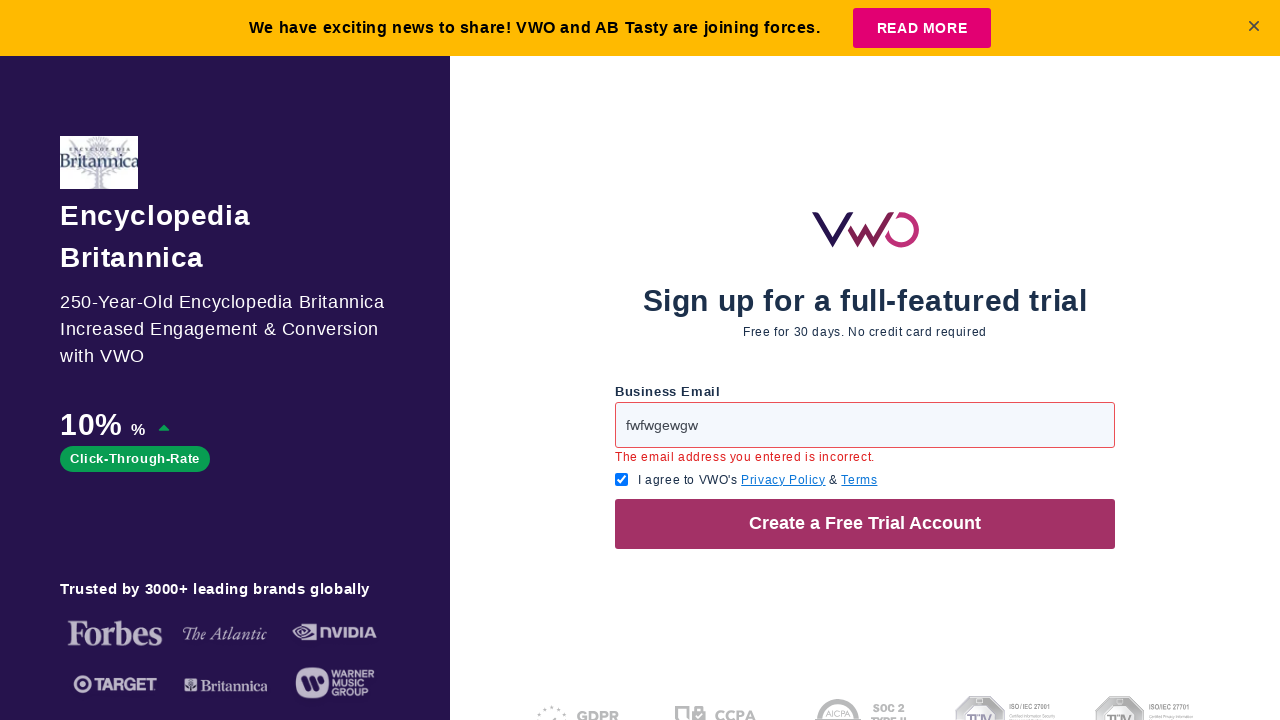